Navigates to American Express website, clicks "View All" button to expand offers, then iterates through and clicks all "Add to Card" buttons that are enabled

Starting URL: https://www.americanexpress.com

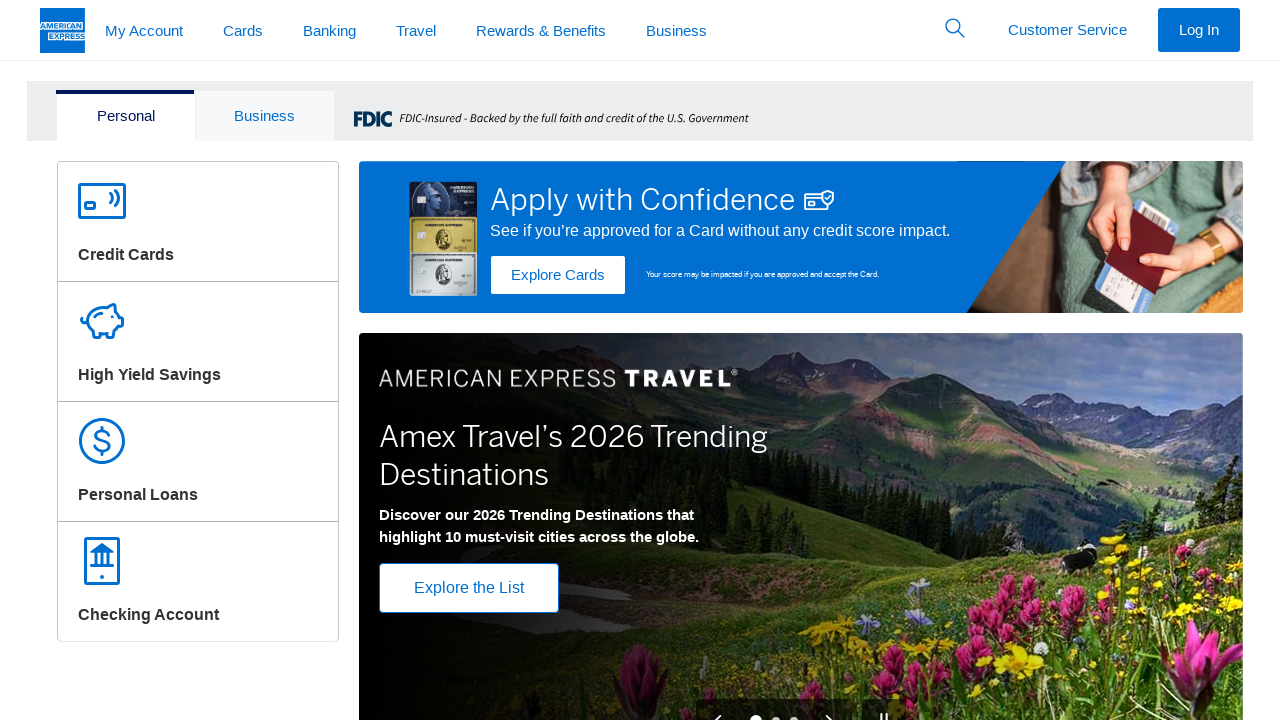

Waited for American Express page to load
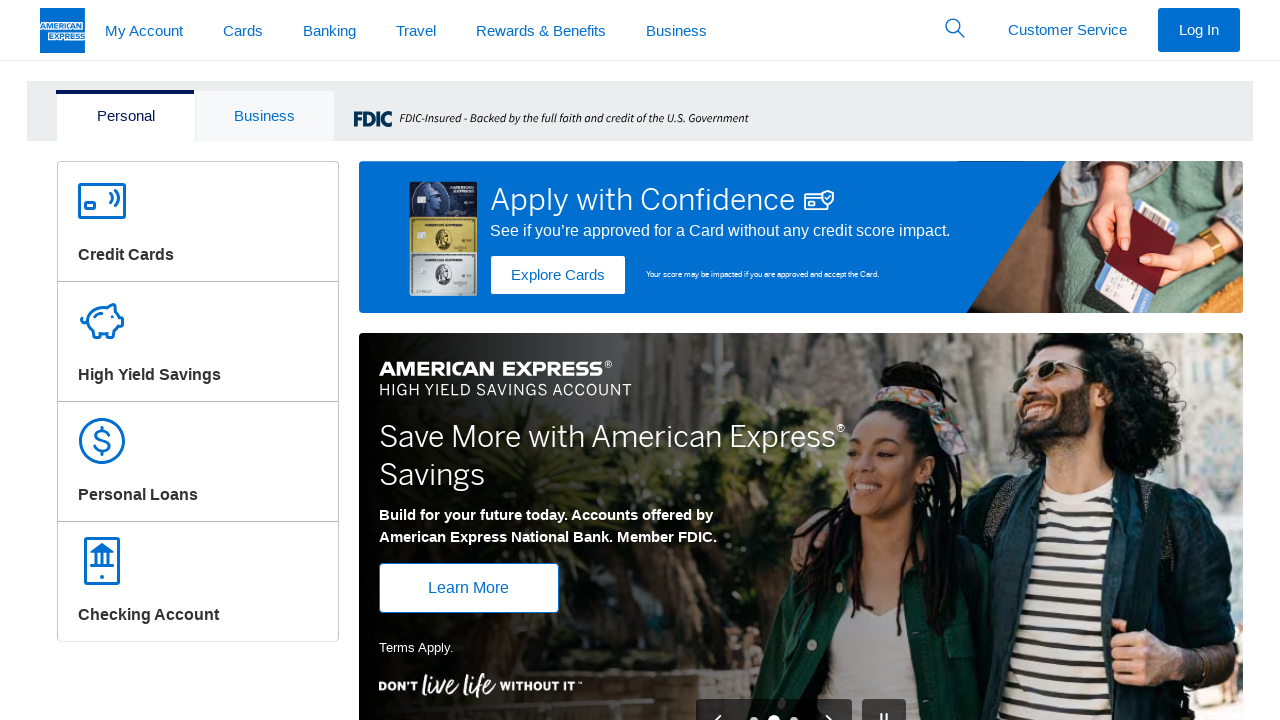

Located 'View All' button
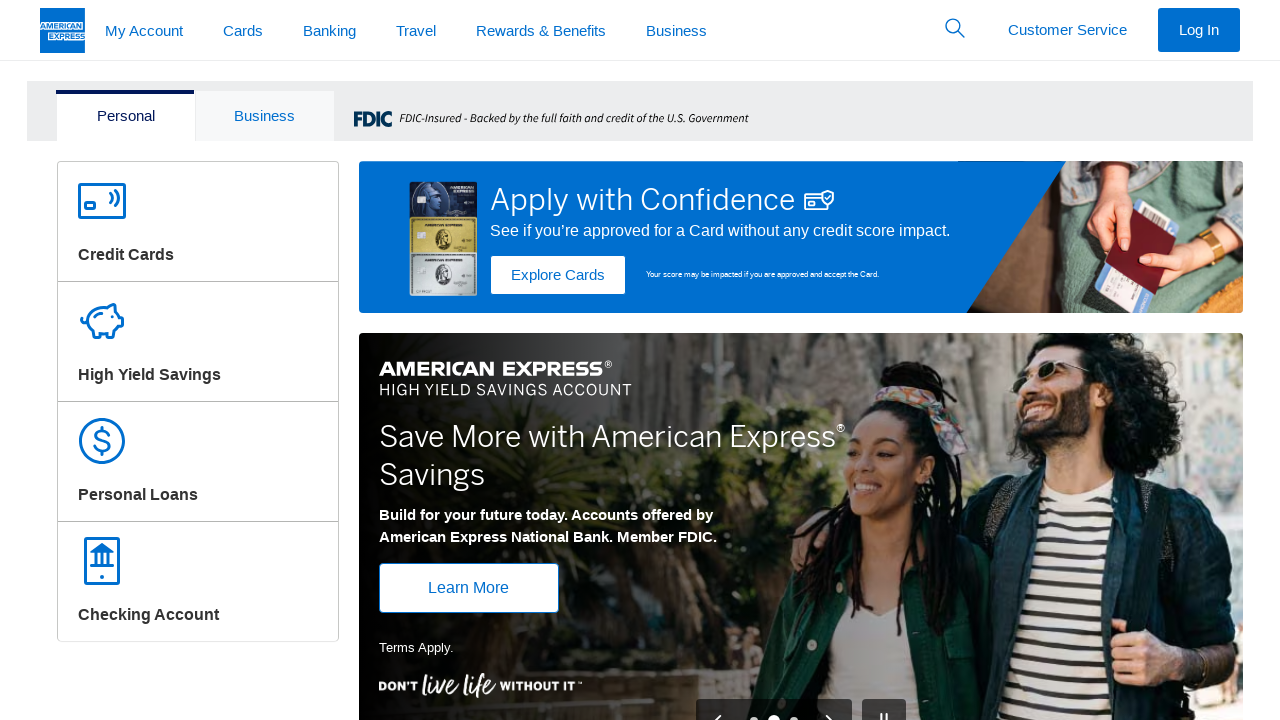

Located all 'Add to Card' buttons
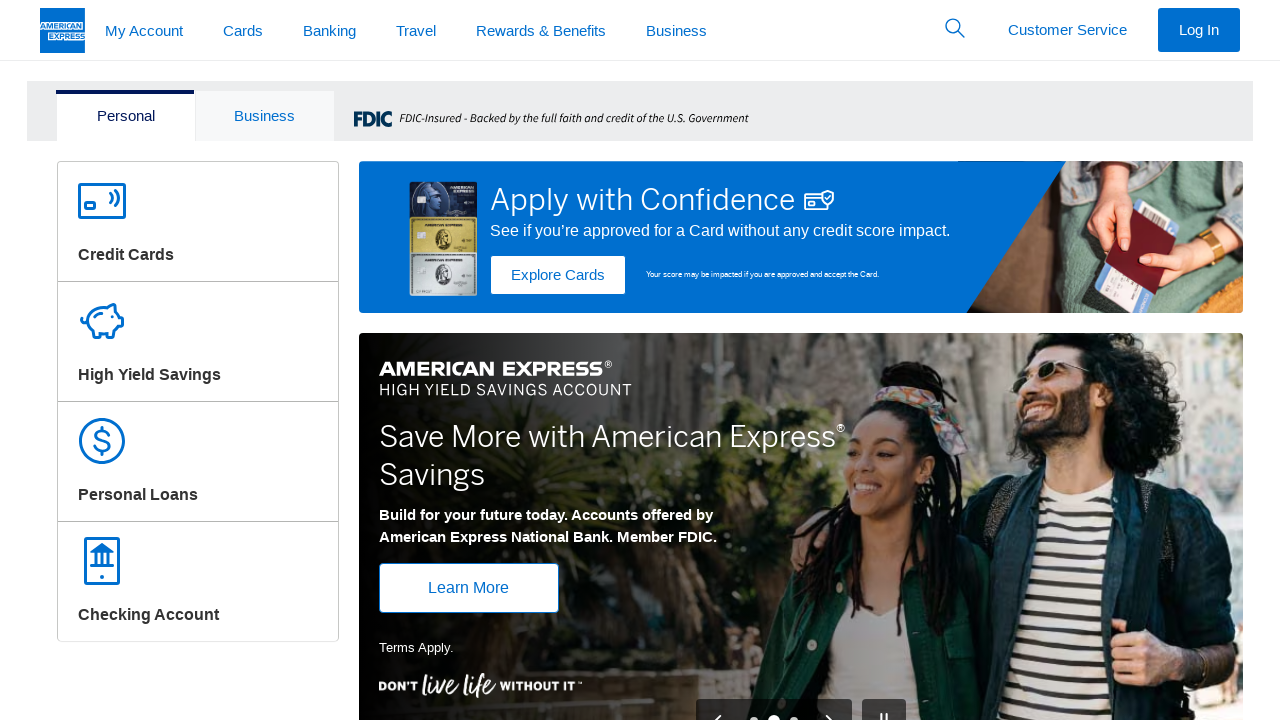

Found 0 'Add to Card' buttons
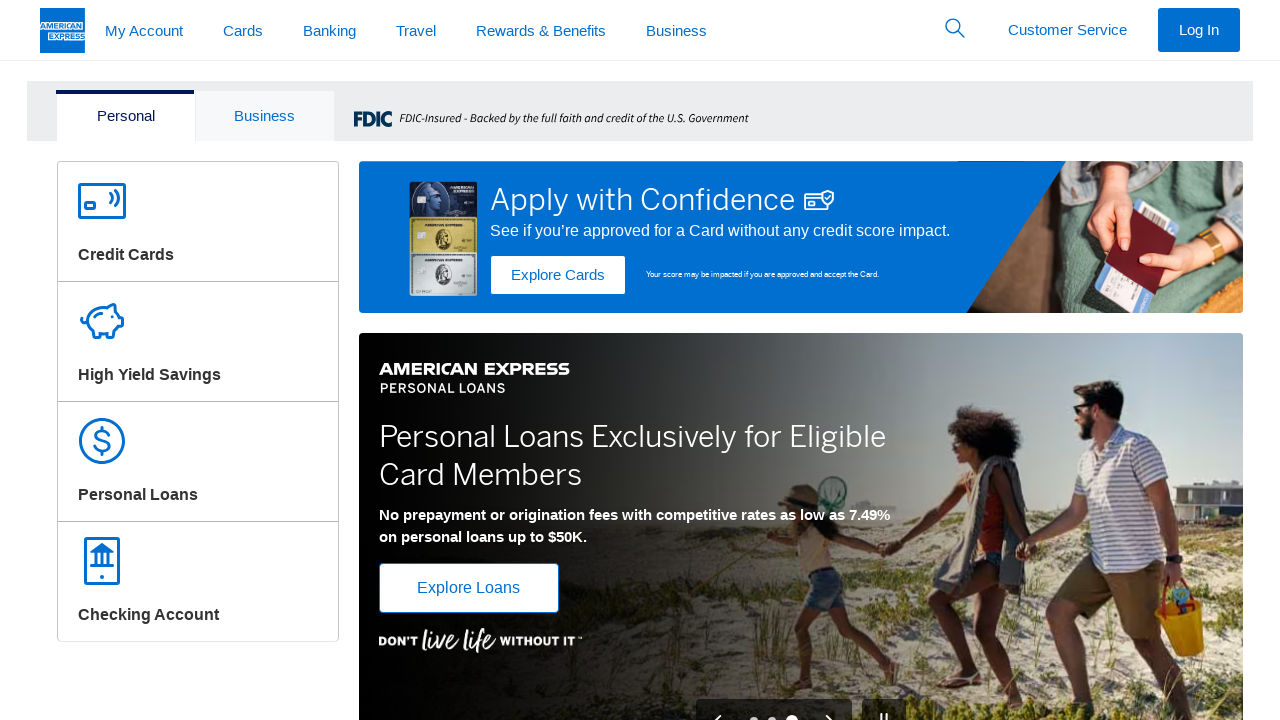

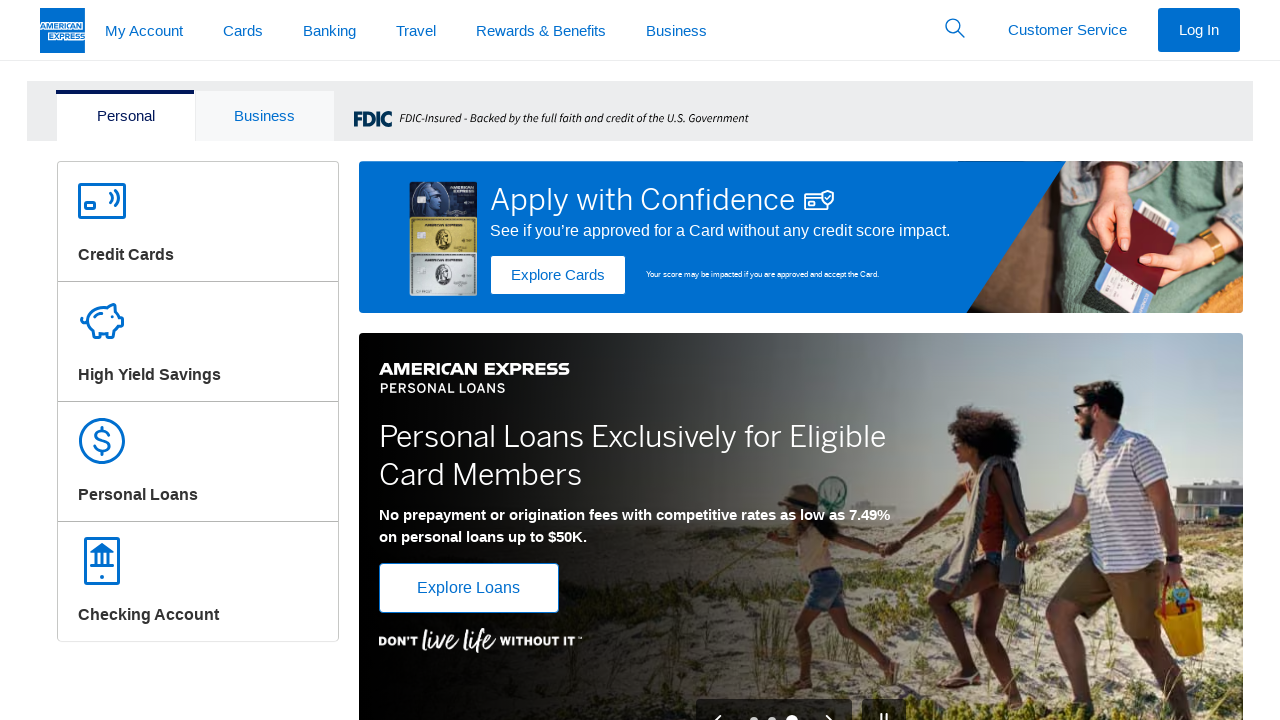